Tests checkbox and radio button interactions by checking various checkbox and radio input elements on a demo page

Starting URL: https://zimaev.github.io/checks-radios/

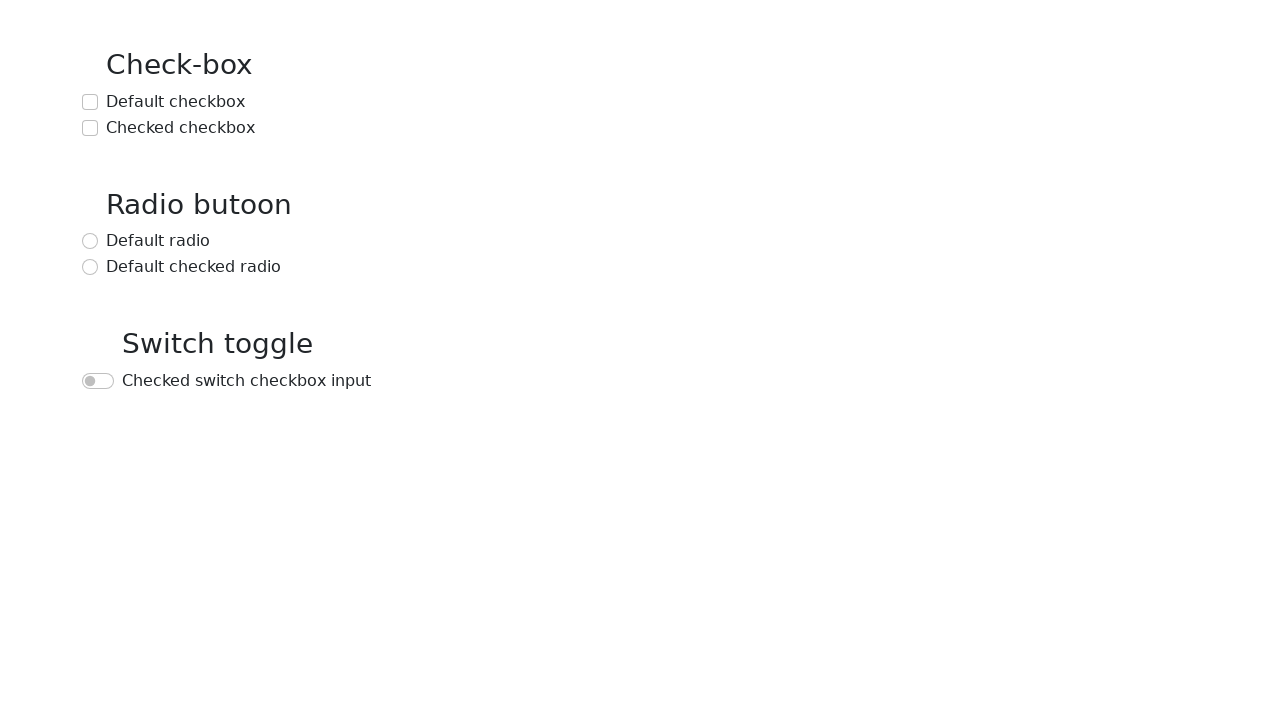

Navigated to checkbox and radio button demo page
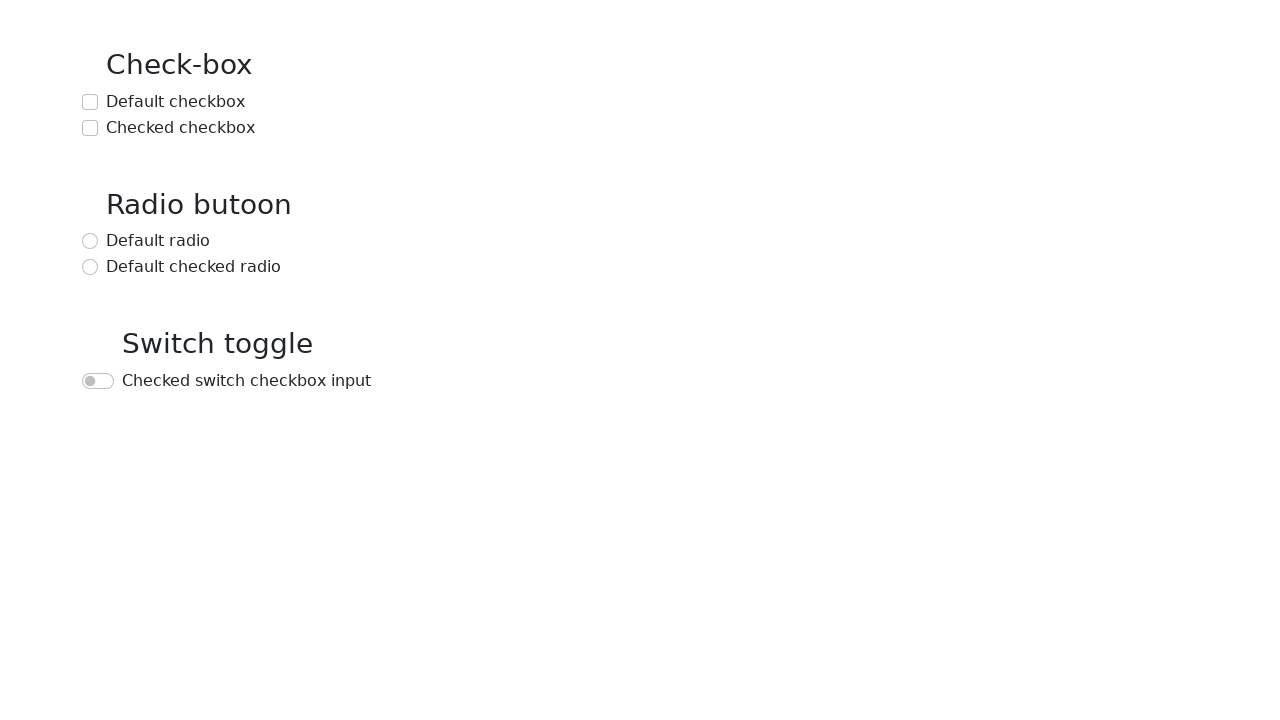

Checked the default checkbox at (176, 102) on text=Default checkbox
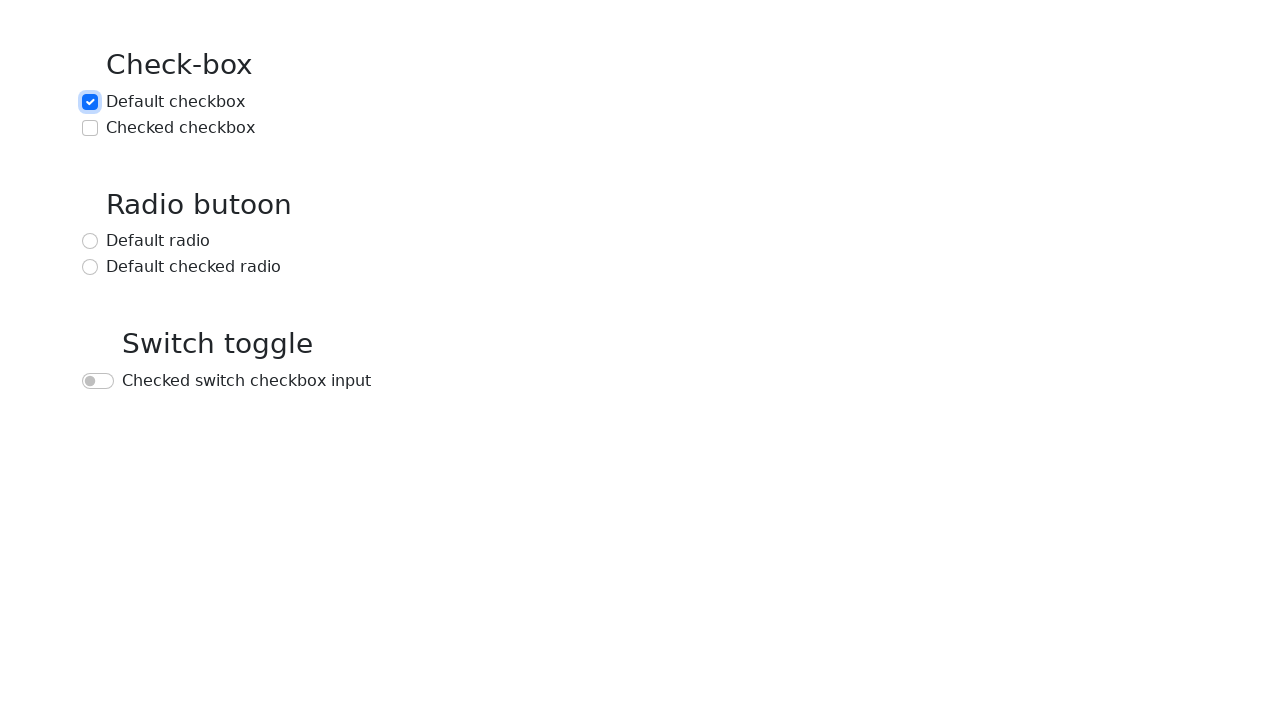

Checked the checked checkbox at (180, 128) on text=Checked checkbox
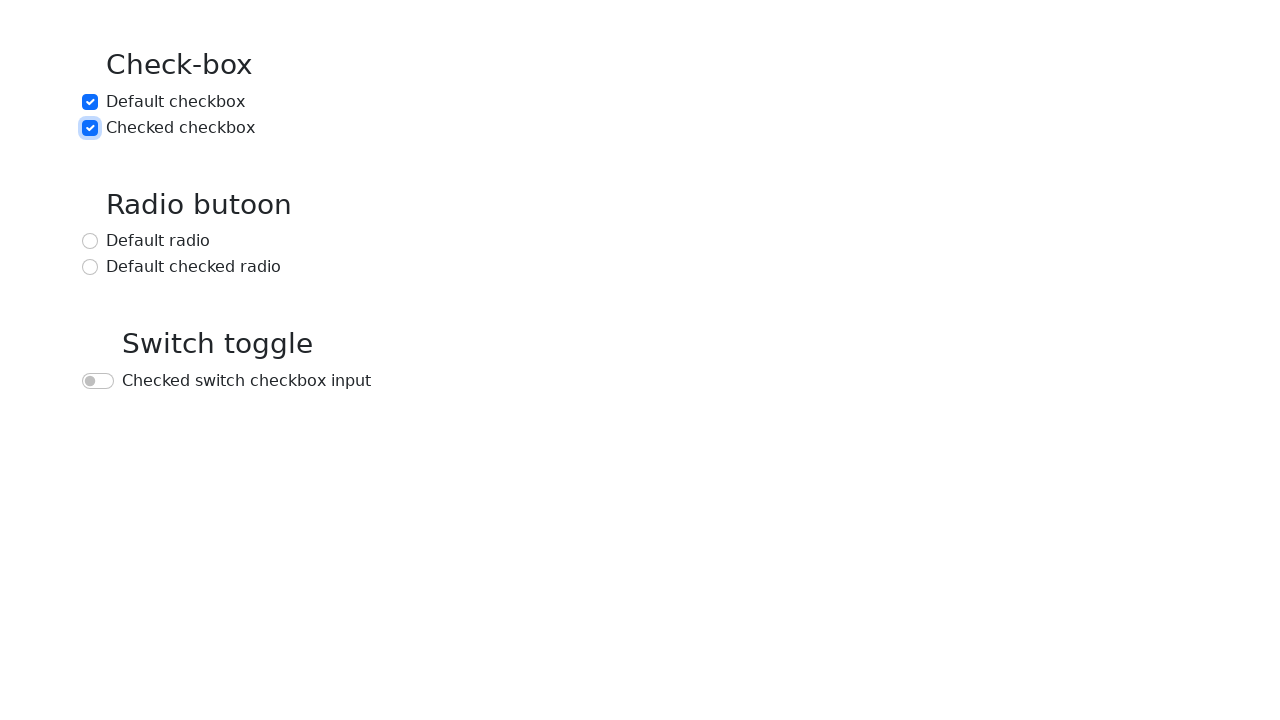

Selected the default radio button at (158, 241) on text=Default radio
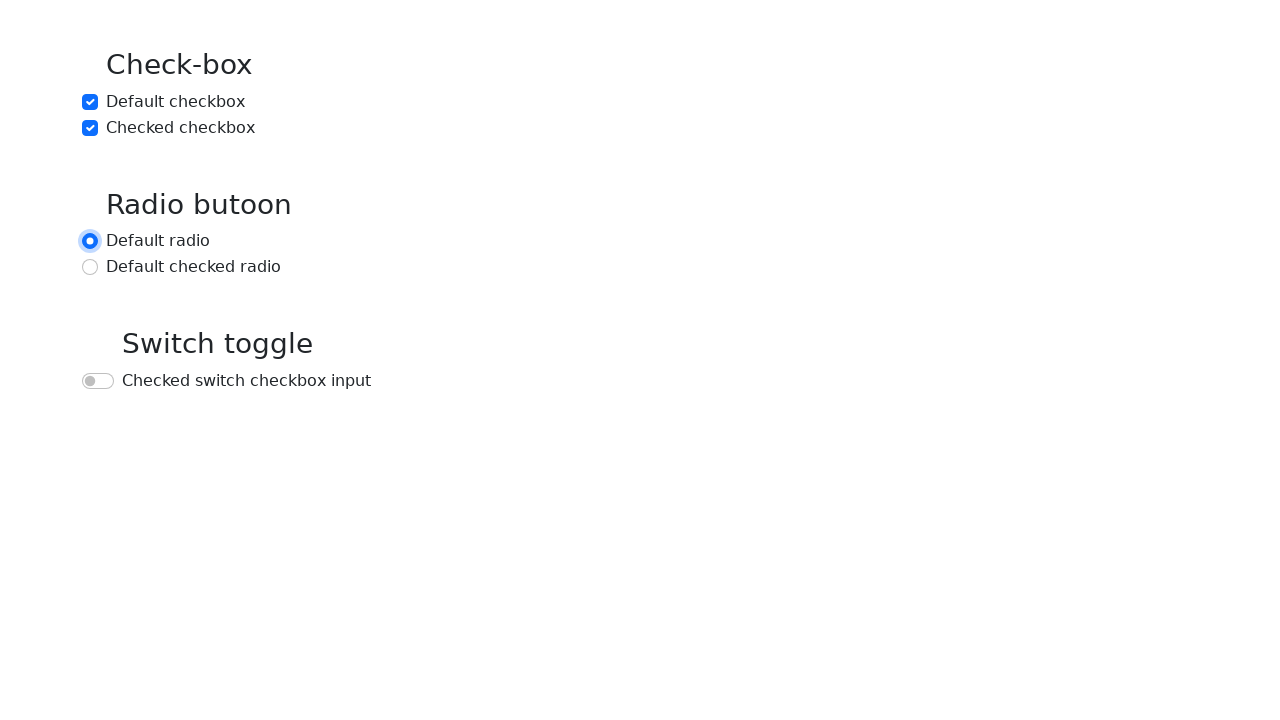

Selected the default checked radio button at (194, 267) on text=Default checked radio
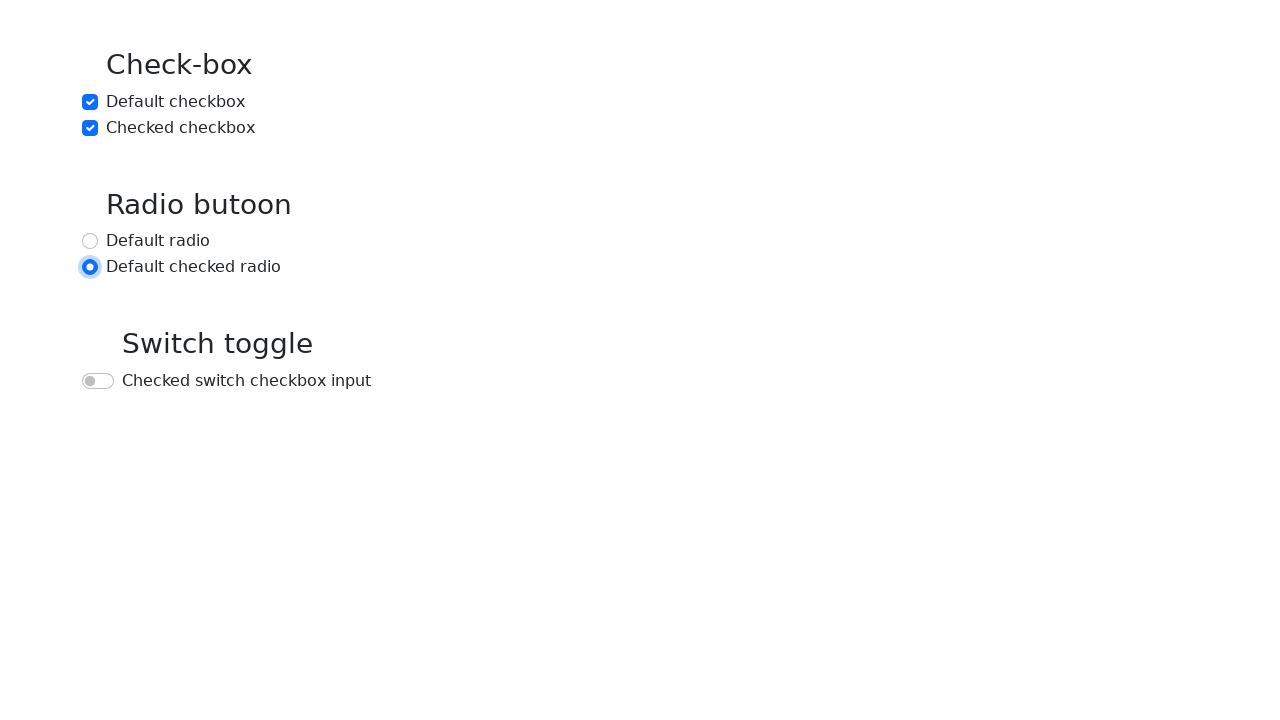

Checked the switch checkbox input at (246, 381) on text=Checked switch checkbox input
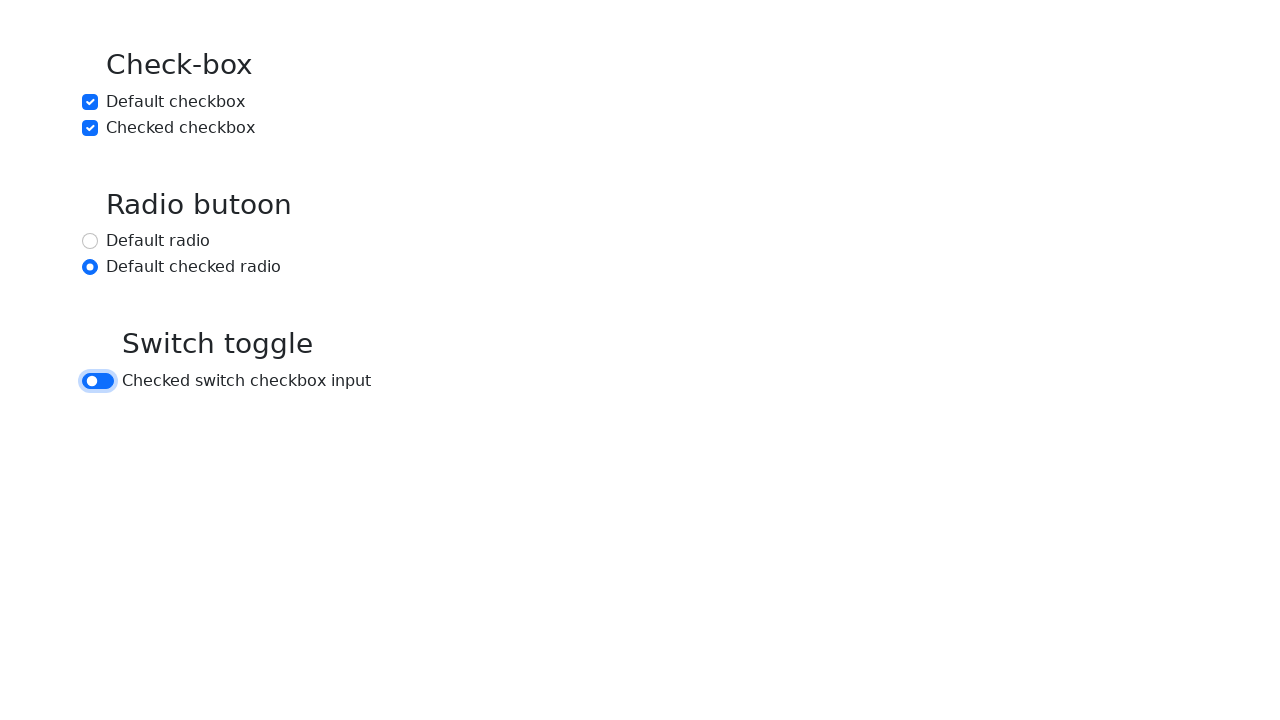

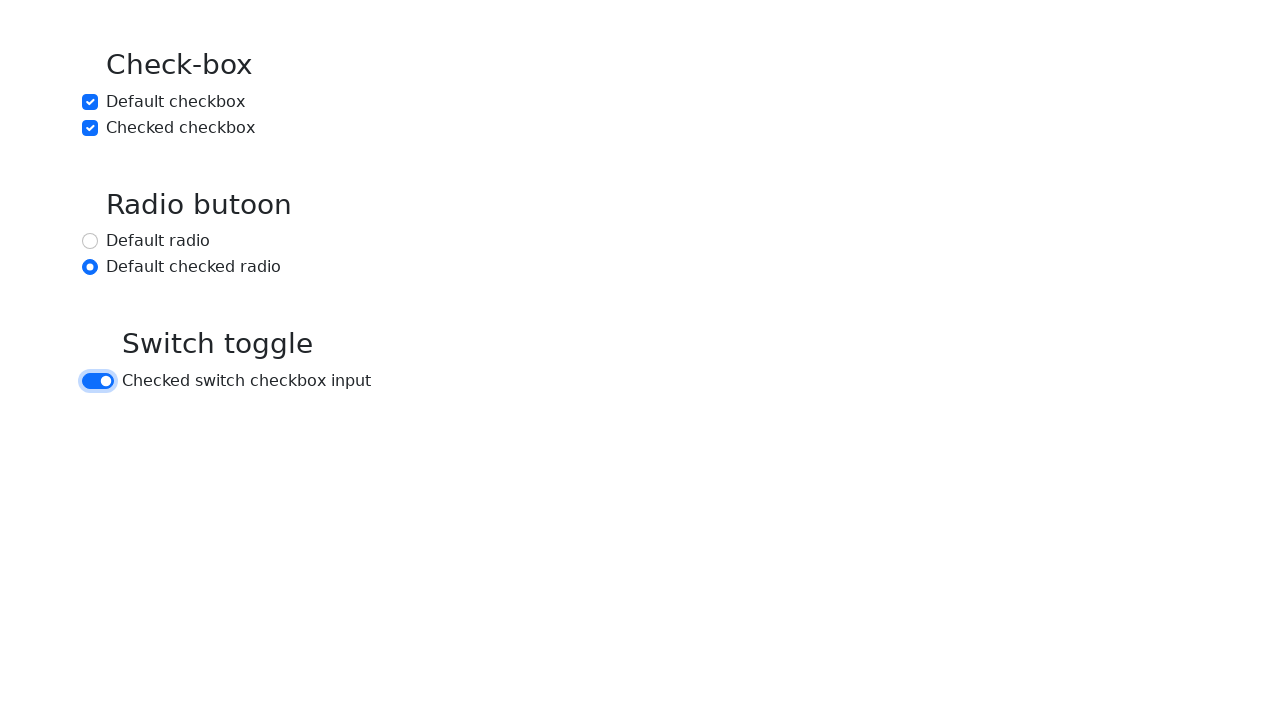